Tests the add-to-cart functionality on a demo e-commerce site by clicking the add to cart button for a product and verifying it appears in the cart sidebar.

Starting URL: https://bstackdemo.com/

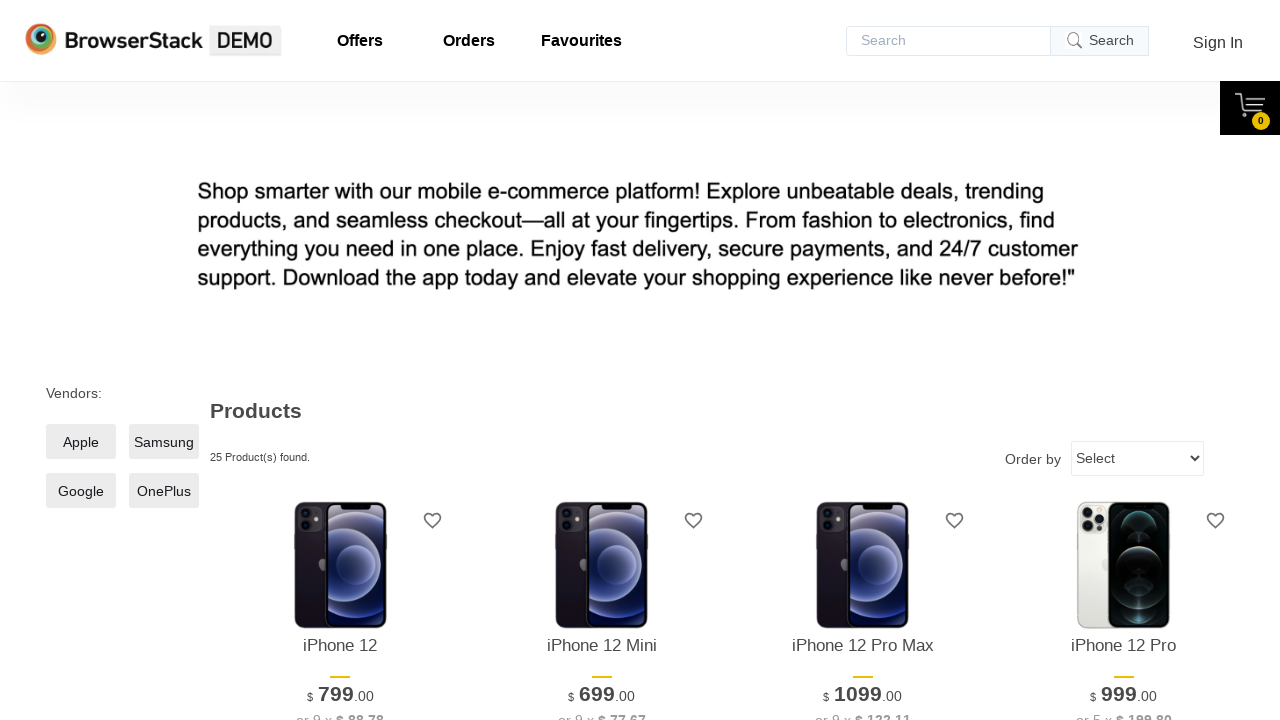

Waited for page to load with correct title 'StackDemo'
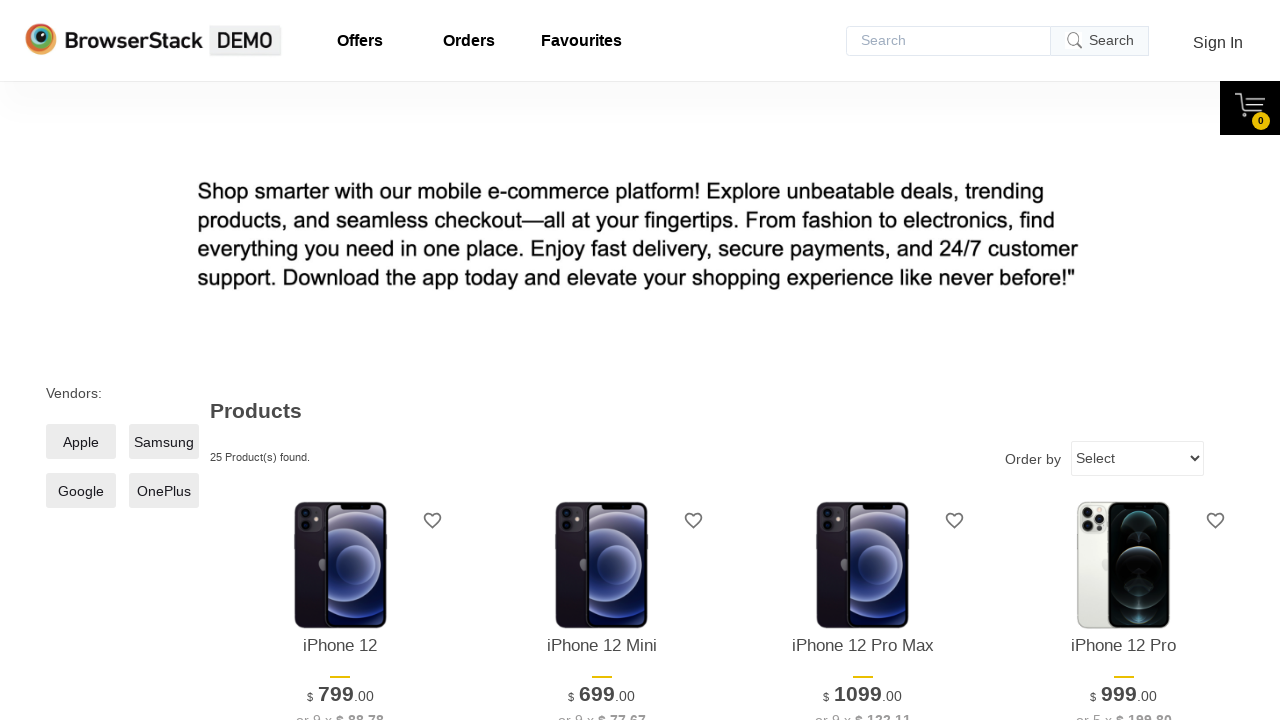

Retrieved first product name: 'iPhone 12'
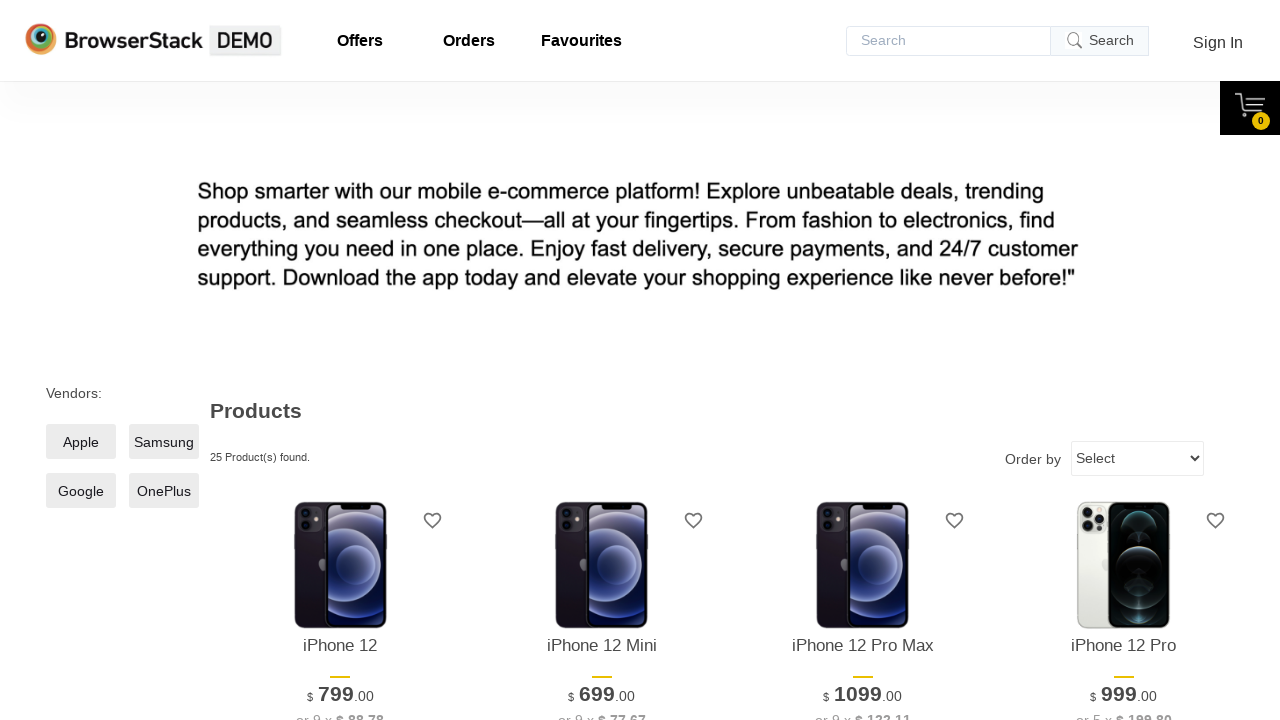

Clicked 'Add to cart' button for first product at (340, 361) on xpath=//*[@id='1']/div[4]
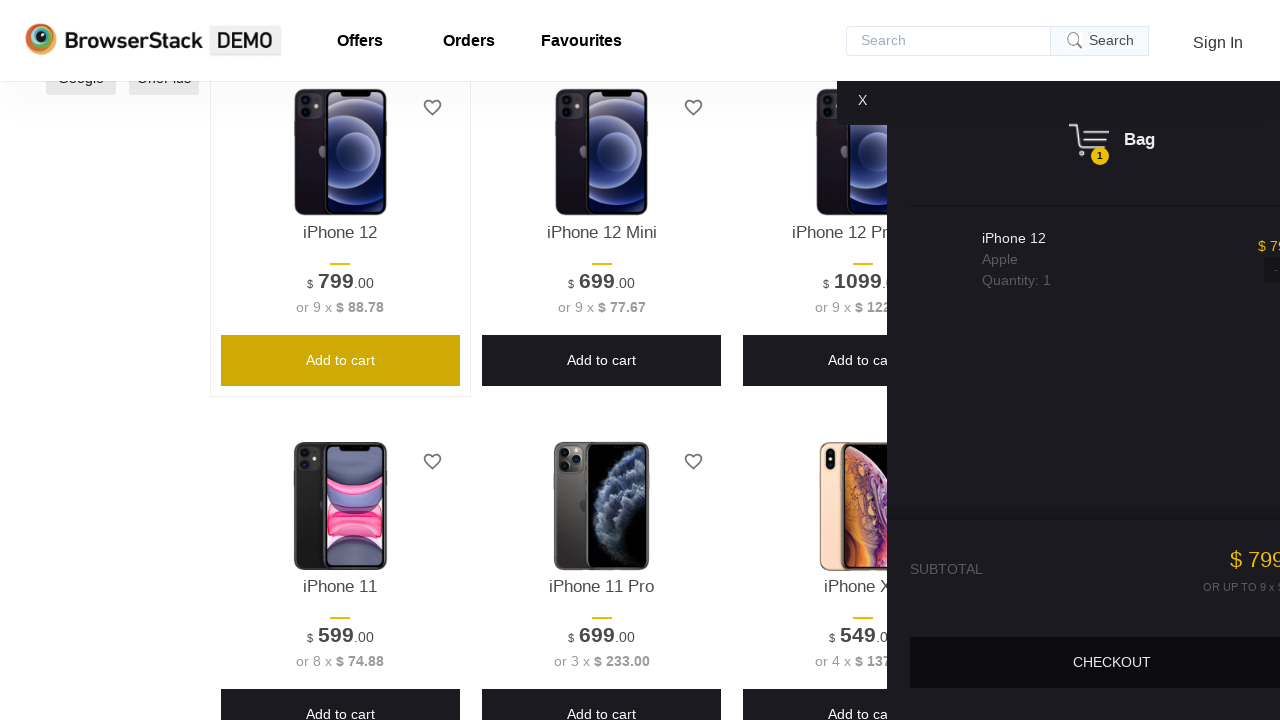

Cart sidebar became visible
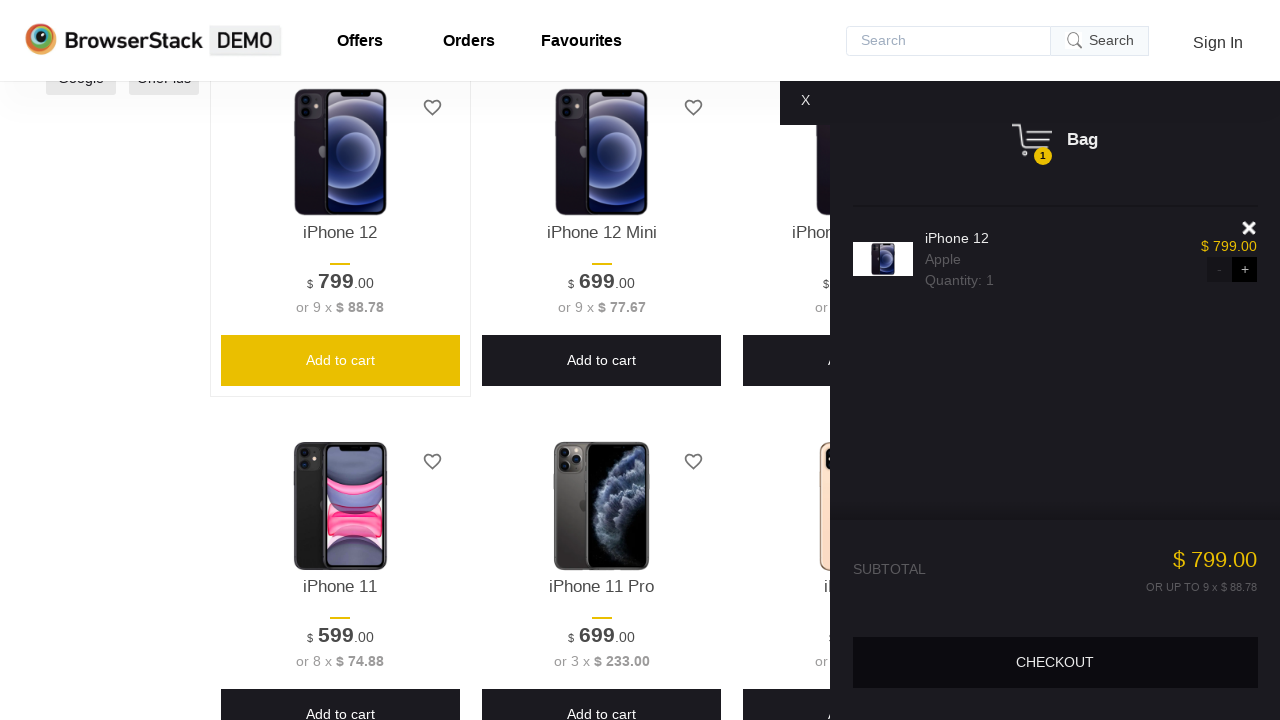

Retrieved product name from cart: 'iPhone 12'
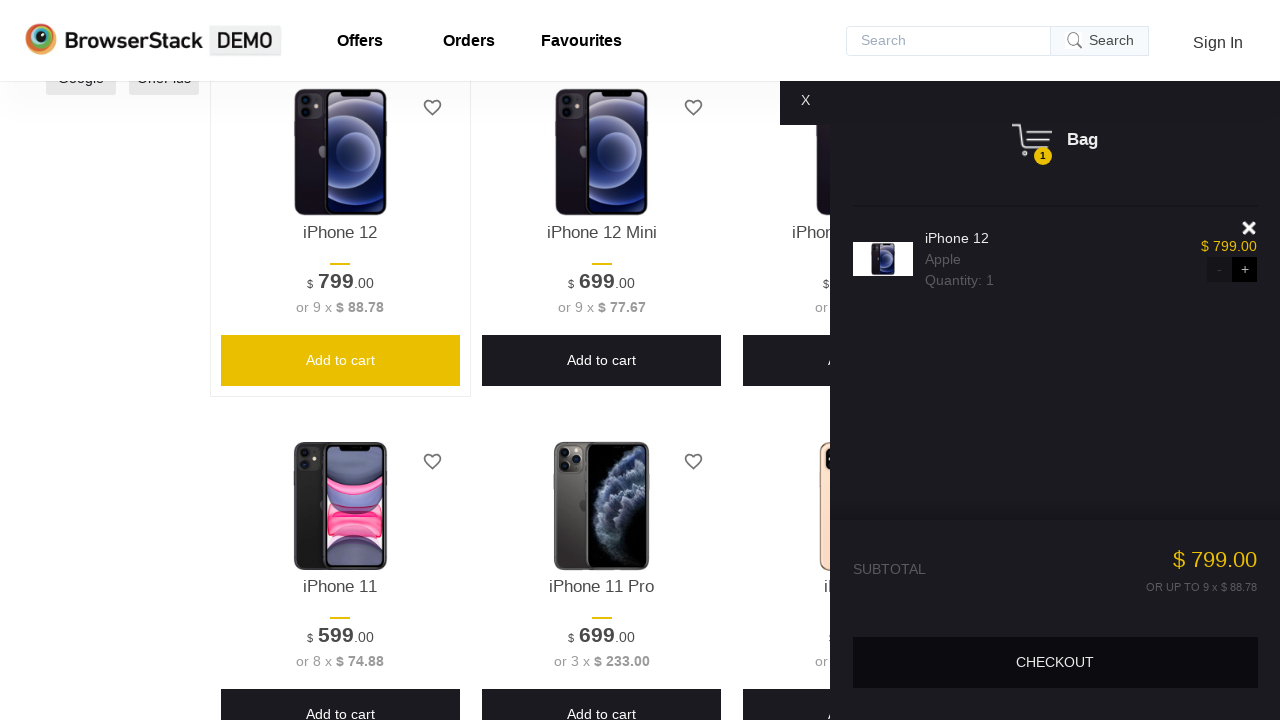

Verified product 'iPhone 12' successfully appears in cart
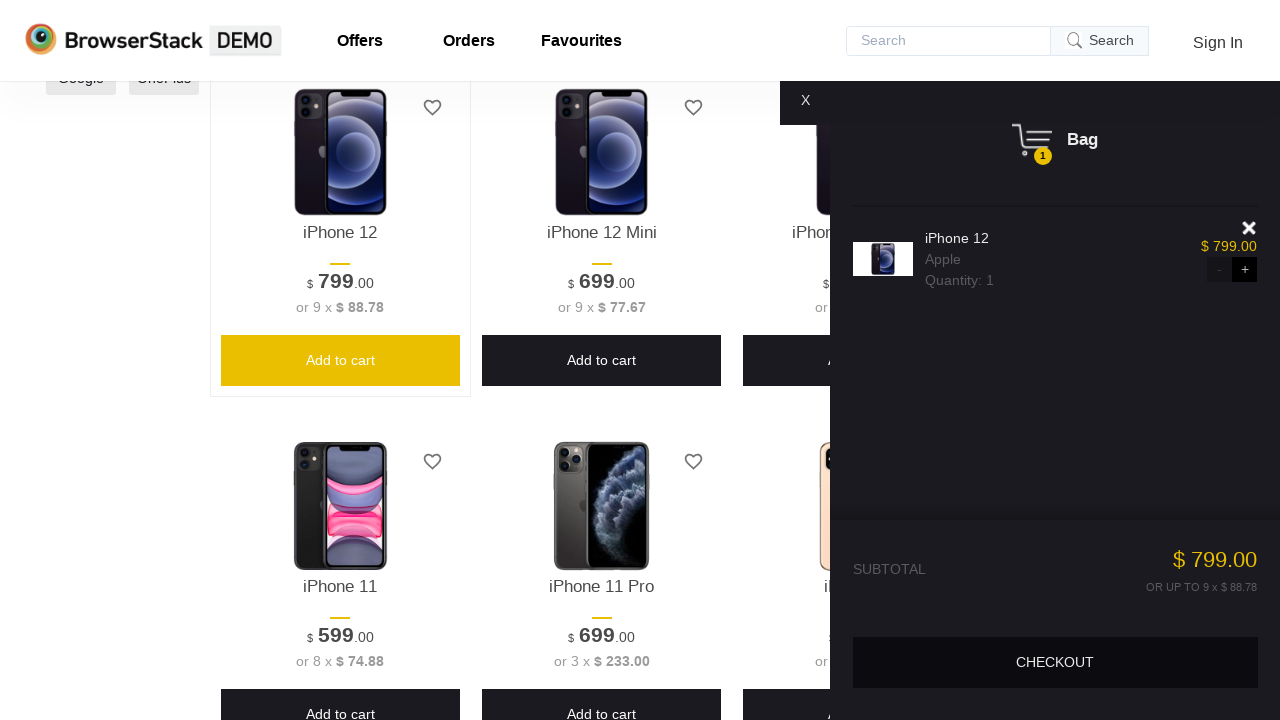

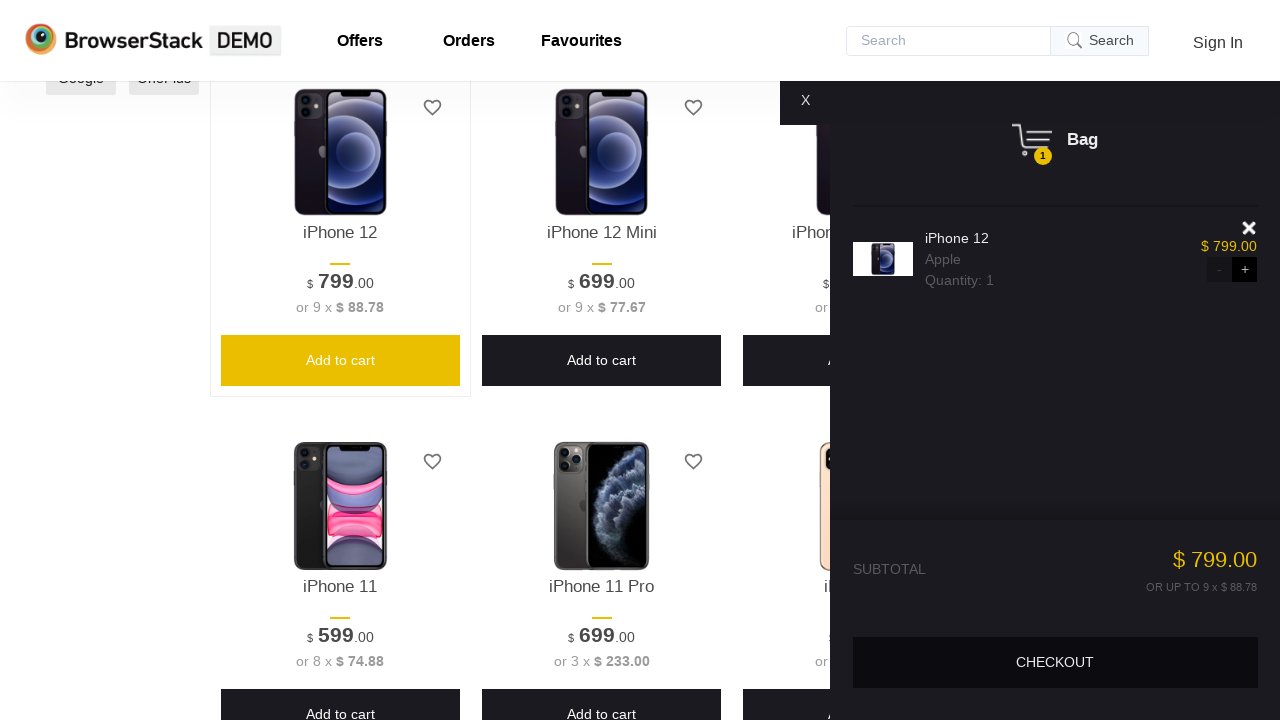